Verifies that the Gündem page does not show 404 errors or "content not found" messages

Starting URL: https://egundem.com/gundem

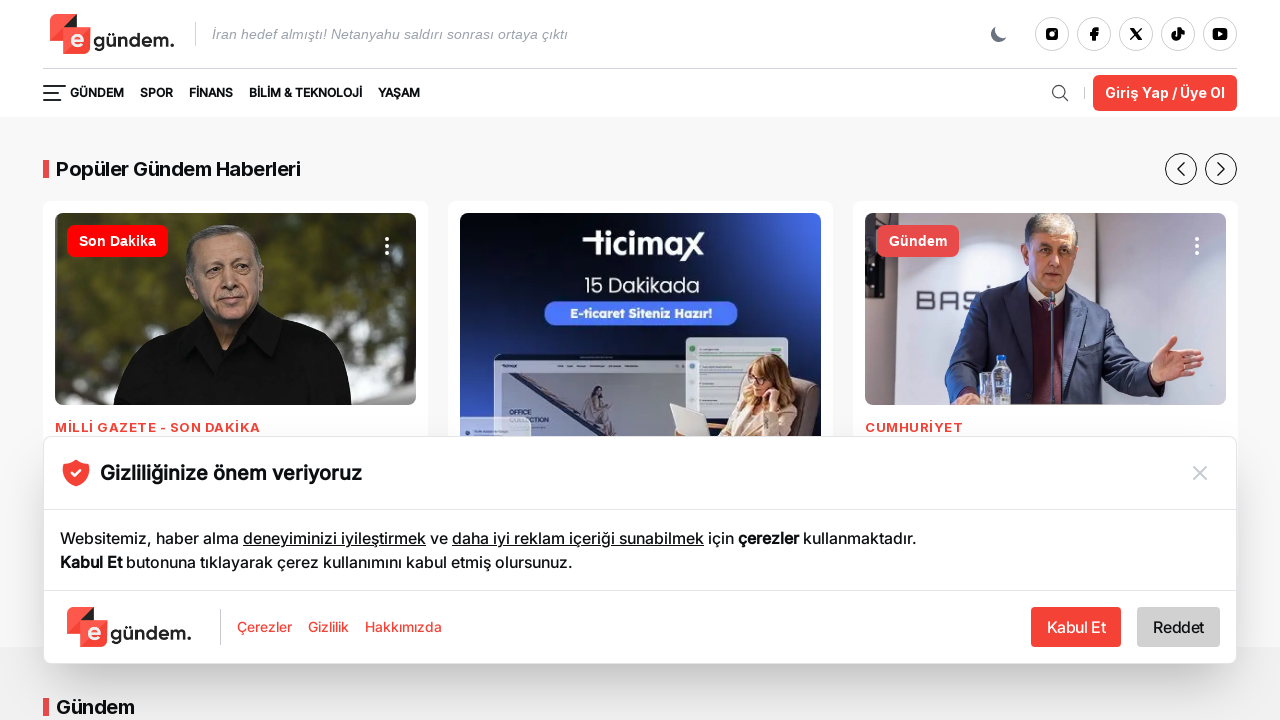

Checked for 404 error messages on Gündem page
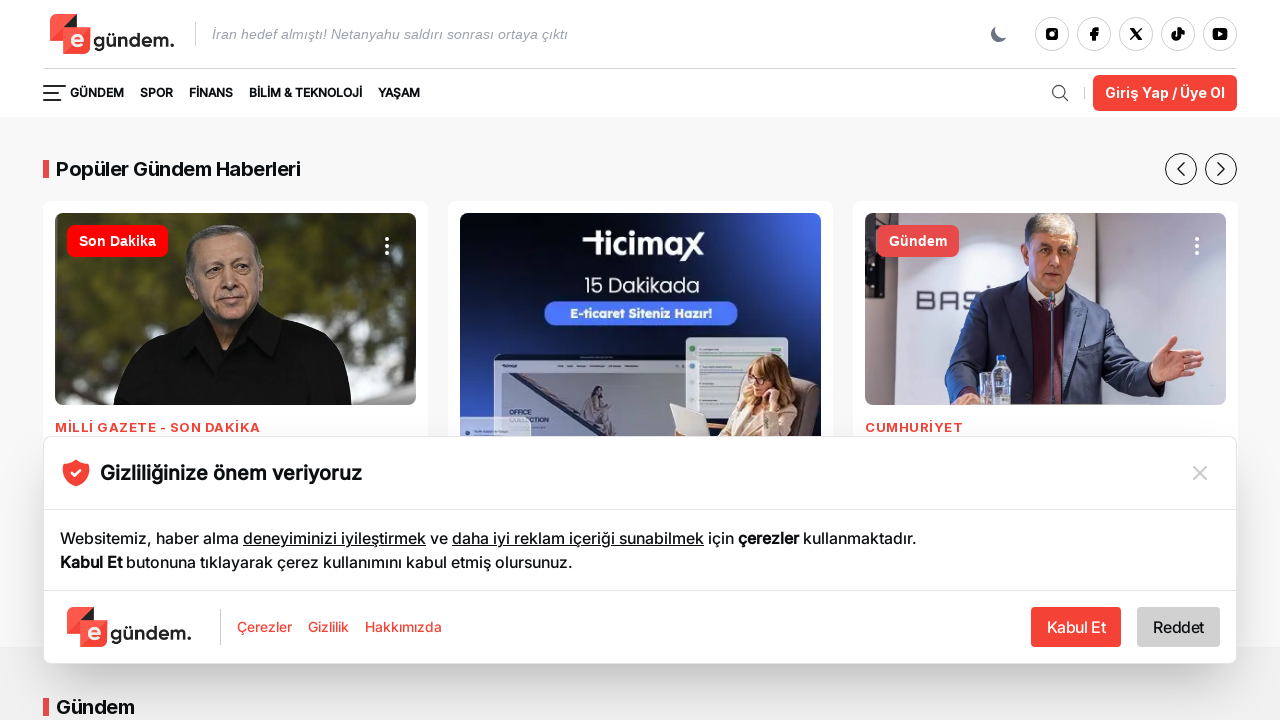

Retrieved count of 404 error messages
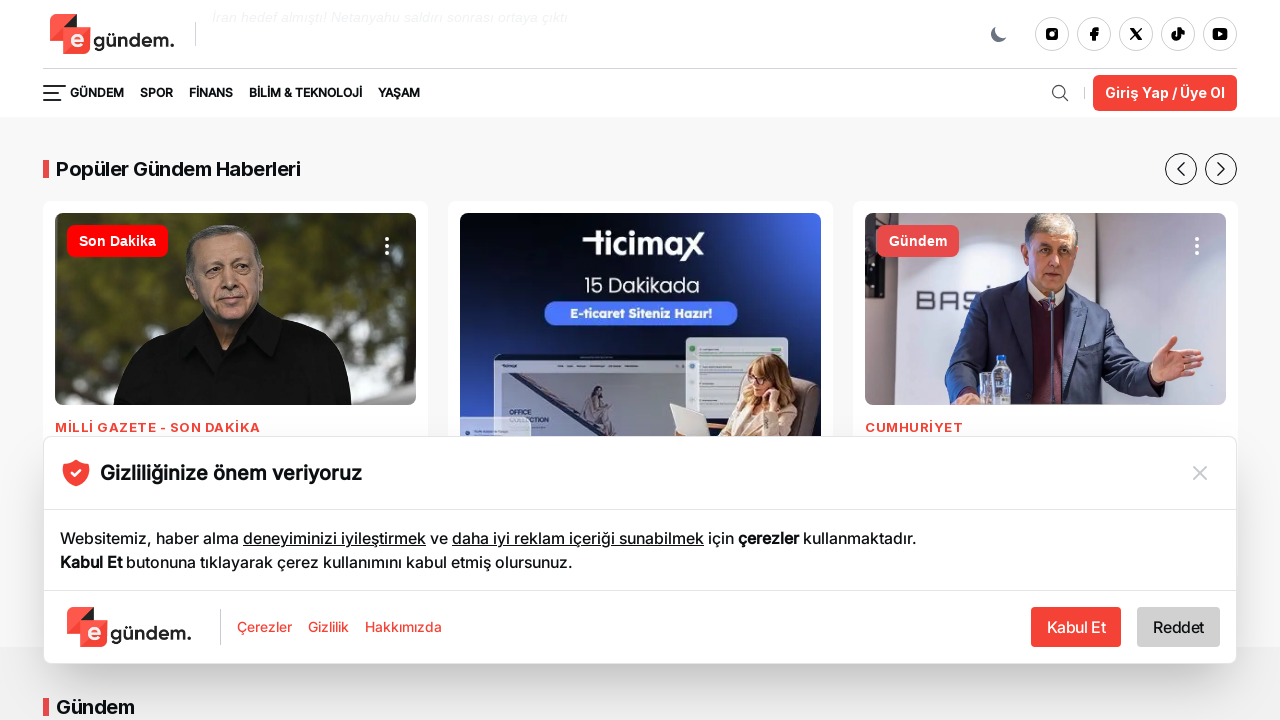

Retrieved count of 'content not found' messages
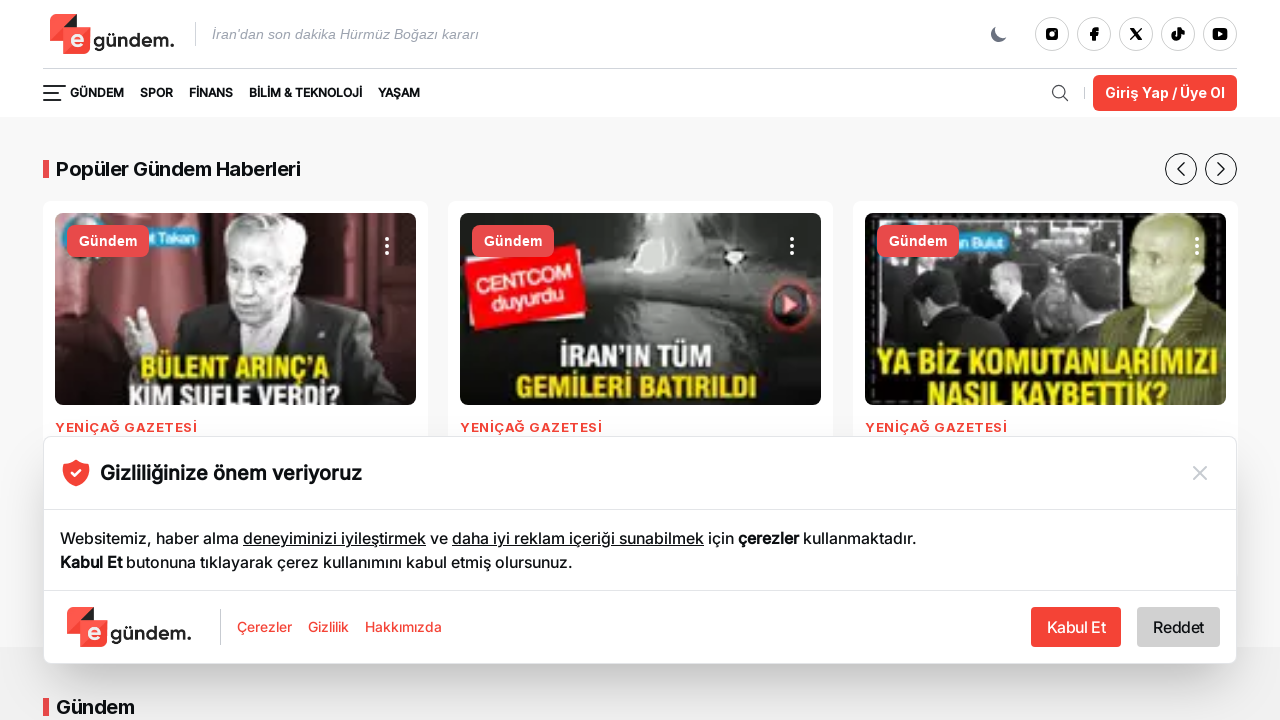

Verified that Gündem page contains no 404 or empty content messages
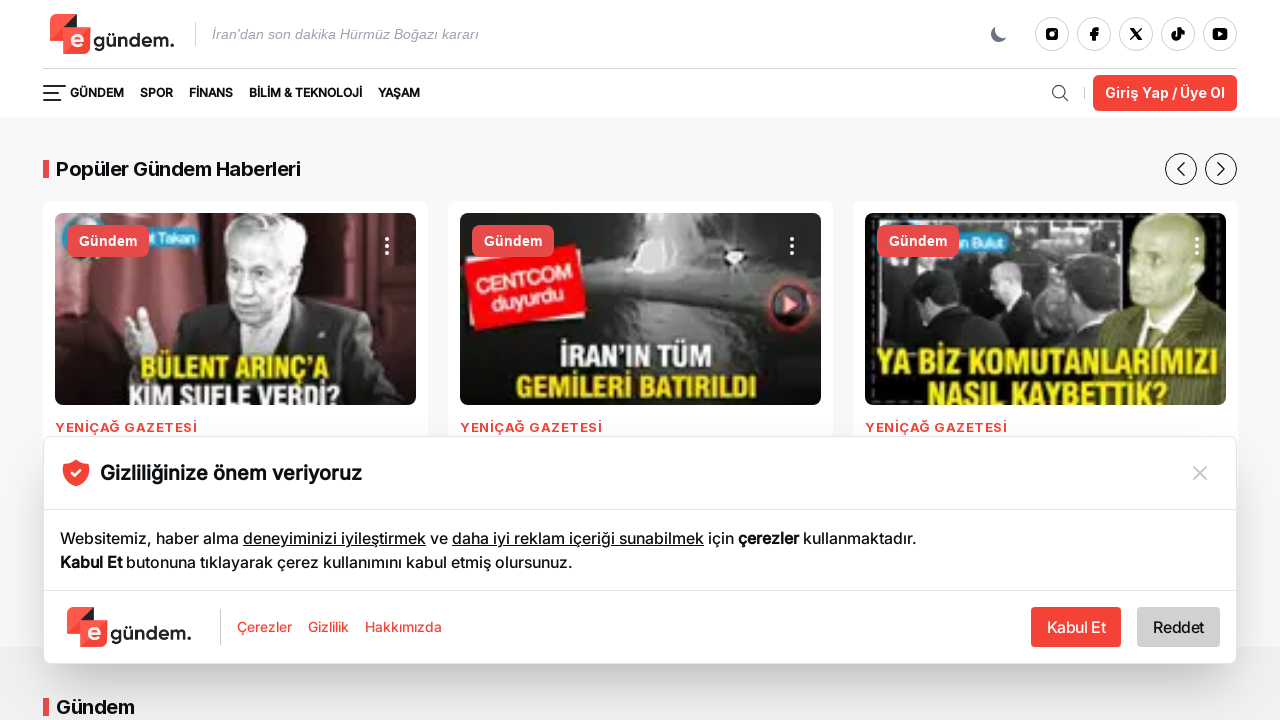

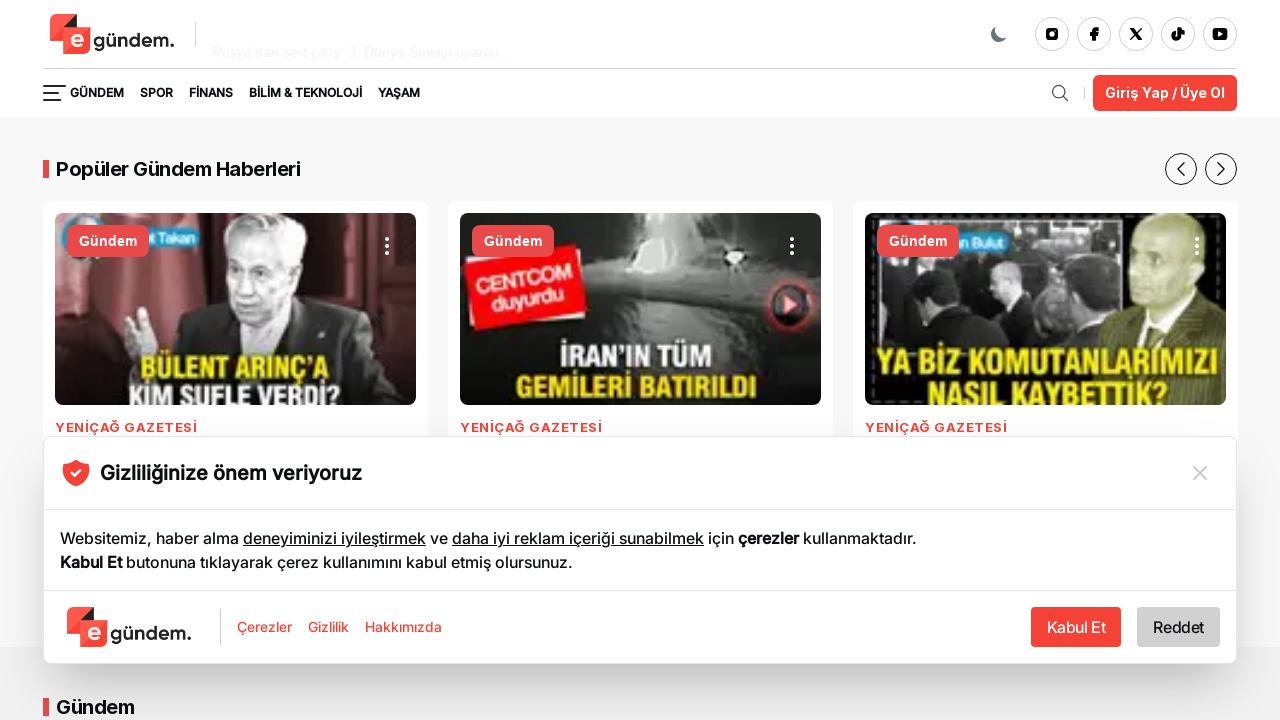